Tests the simple form demo by typing a random 17-character string into the first user message input field

Starting URL: https://www.lambdatest.com/selenium-playground/simple-form-demo

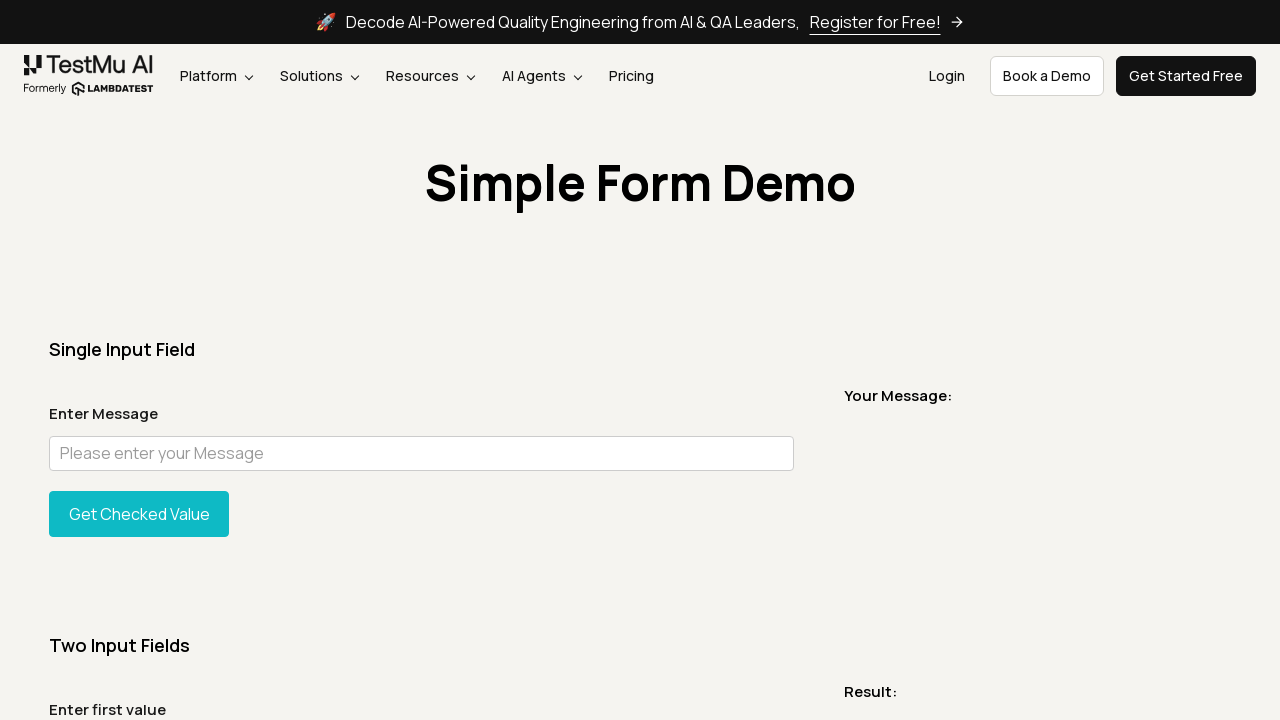

Filled first user message input field with random 17-character string: 'GosZ8nOm70NTutlTn' on #user-message >> nth=0
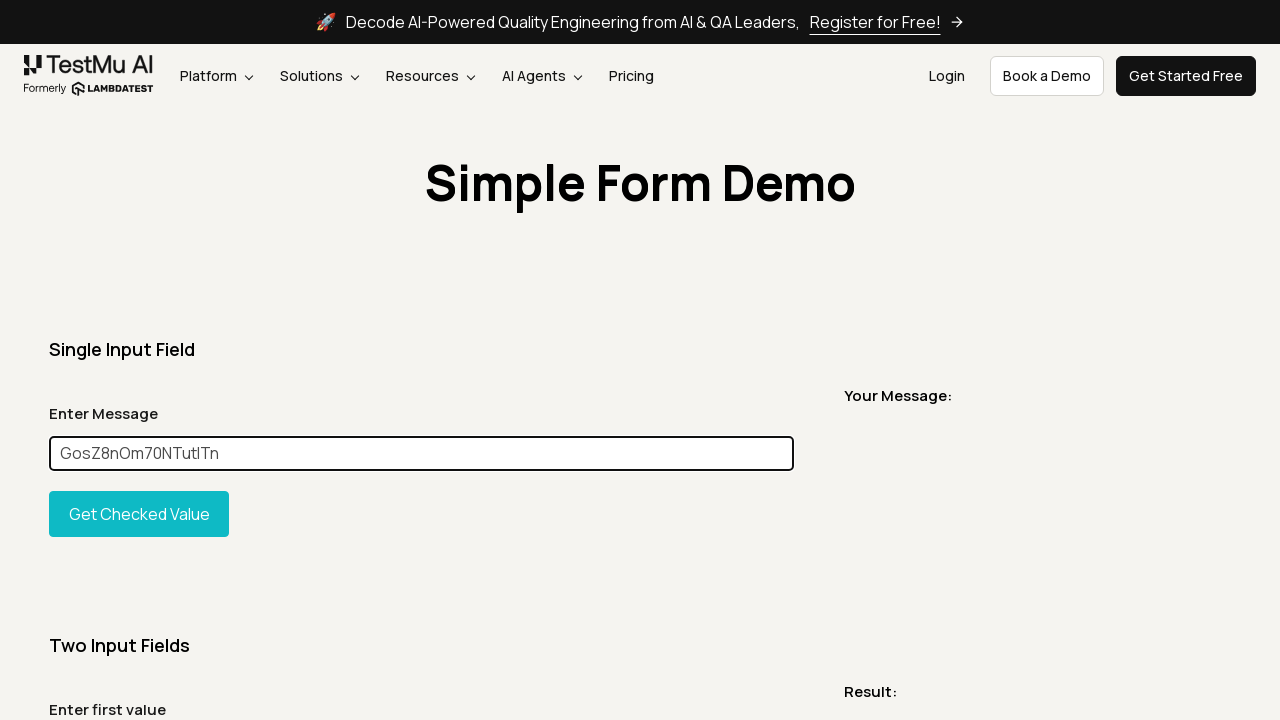

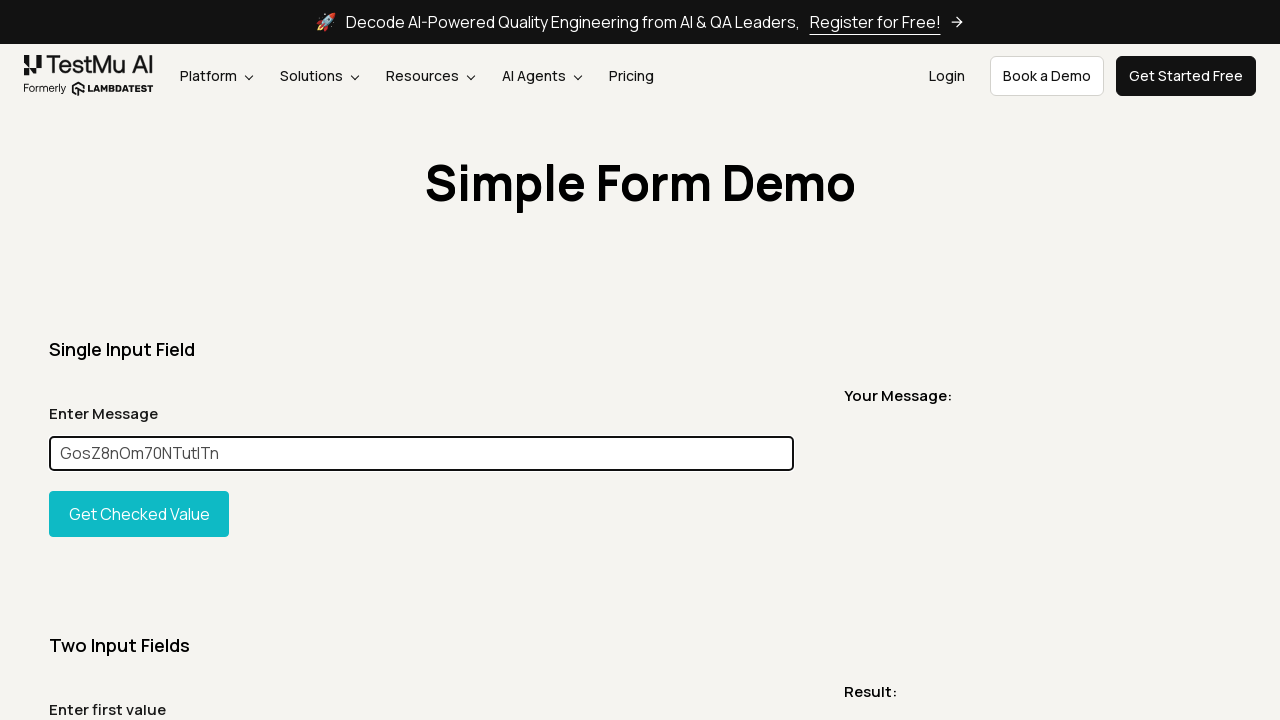